Tests text input functionality by filling in name, email, and address fields then submitting the form

Starting URL: https://demoqa.com/text-box

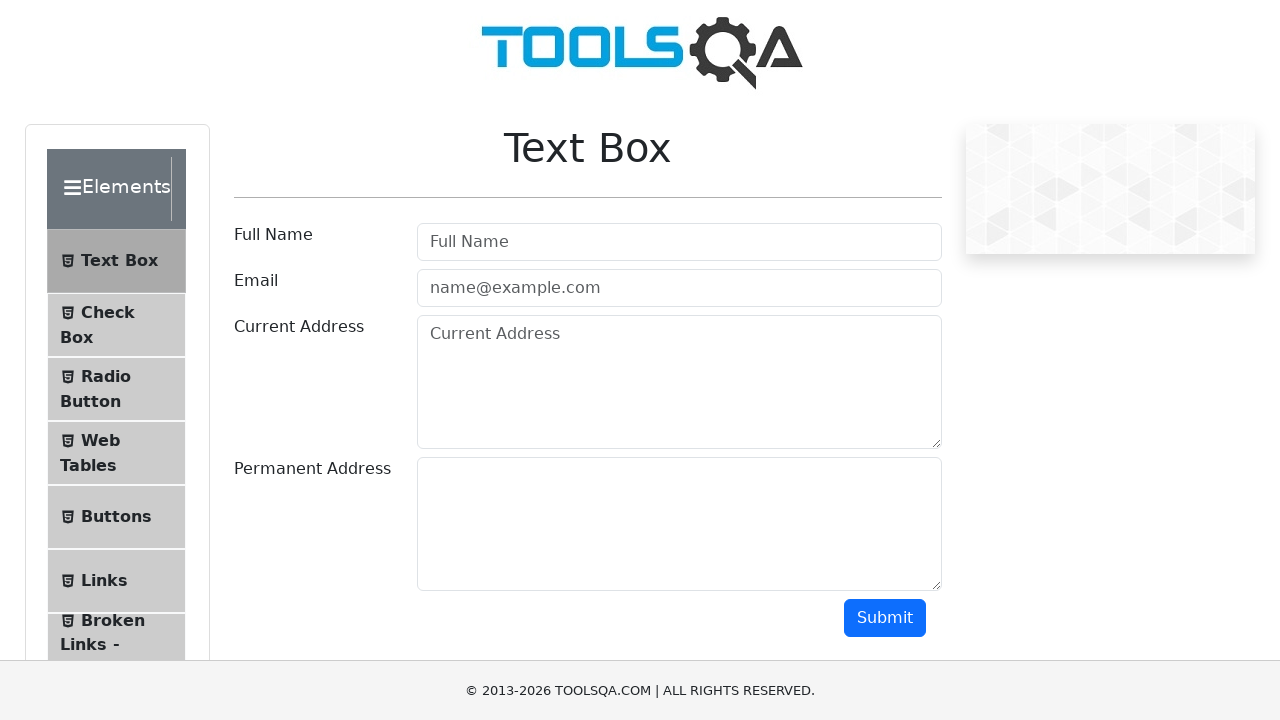

Filled in name field with 'John Doe Smith' on #userName
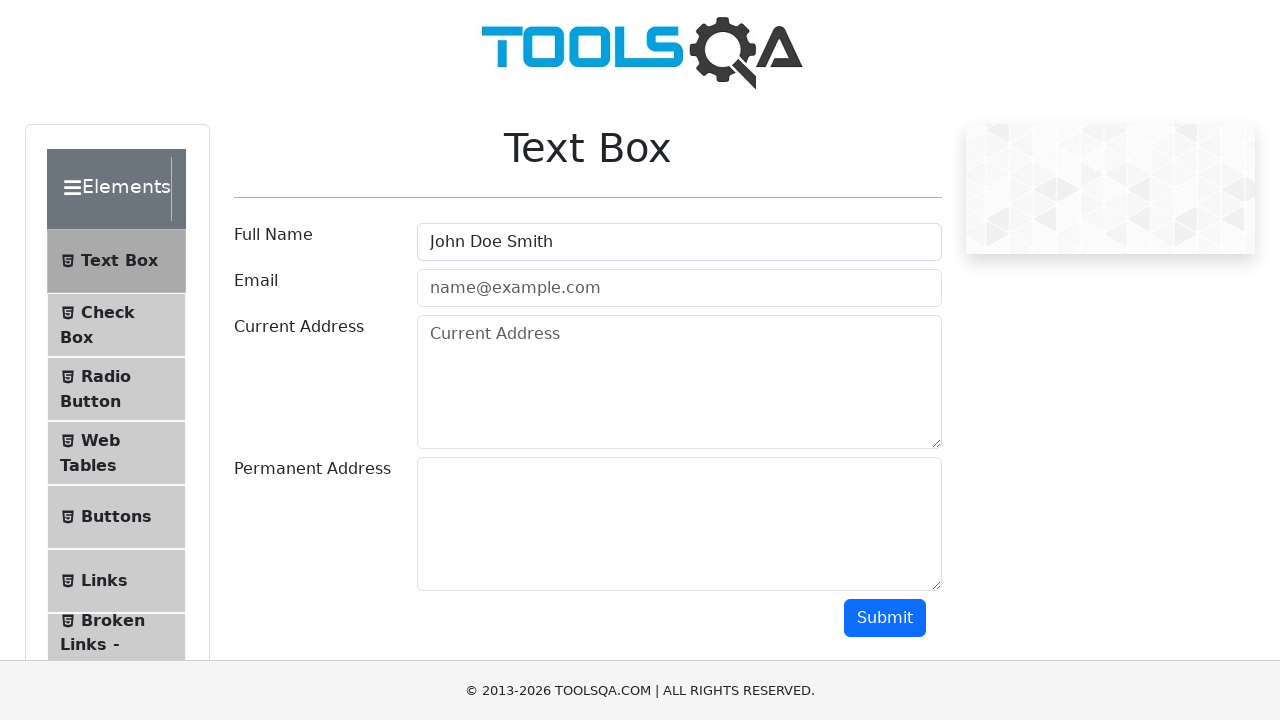

Filled in email field with 'johndoe@example.com' on #userEmail
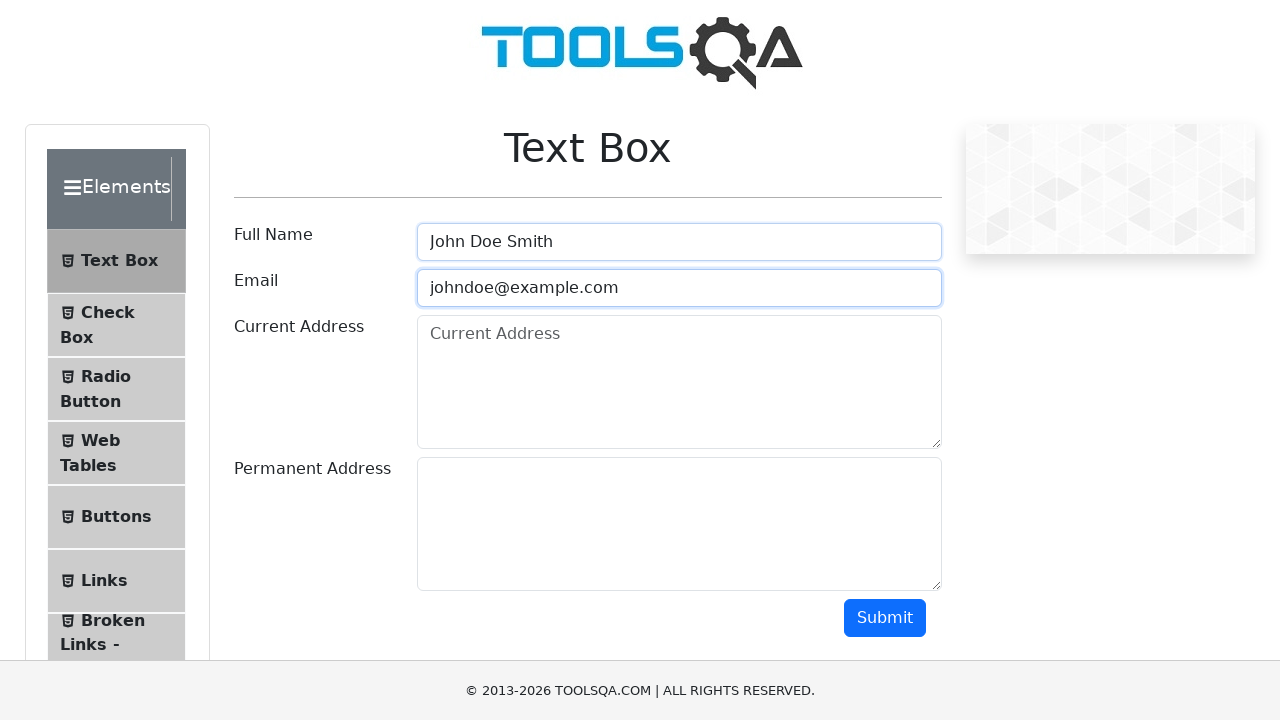

Filled in current address field with '123 Main Street, New York' on #currentAddress
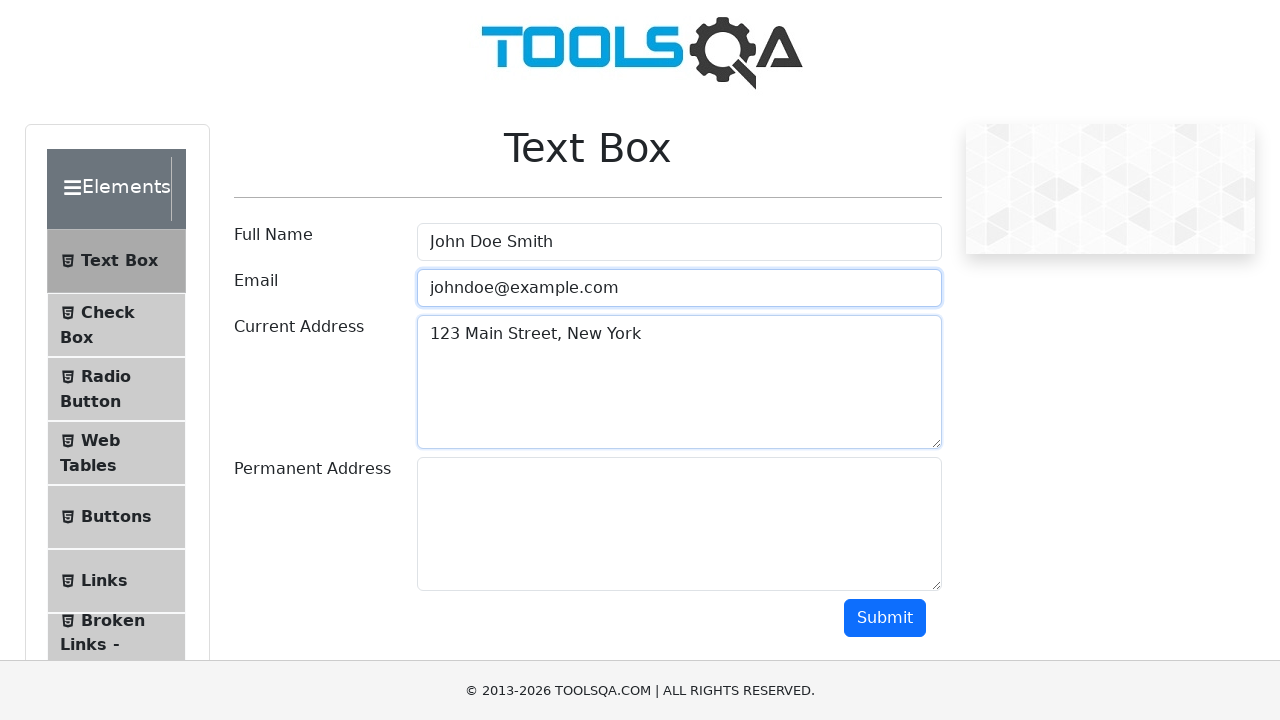

Filled in permanent address field with '456 Oak Avenue' on #permanentAddress
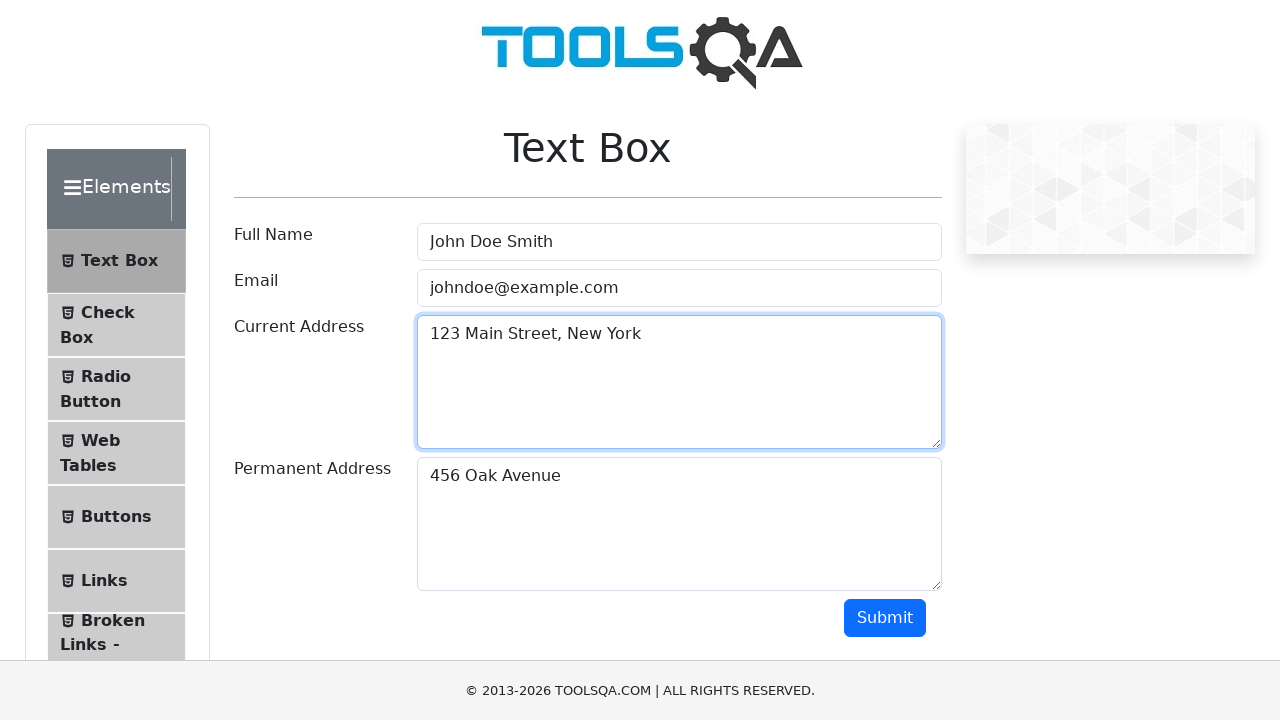

Scrolled down by 250 pixels
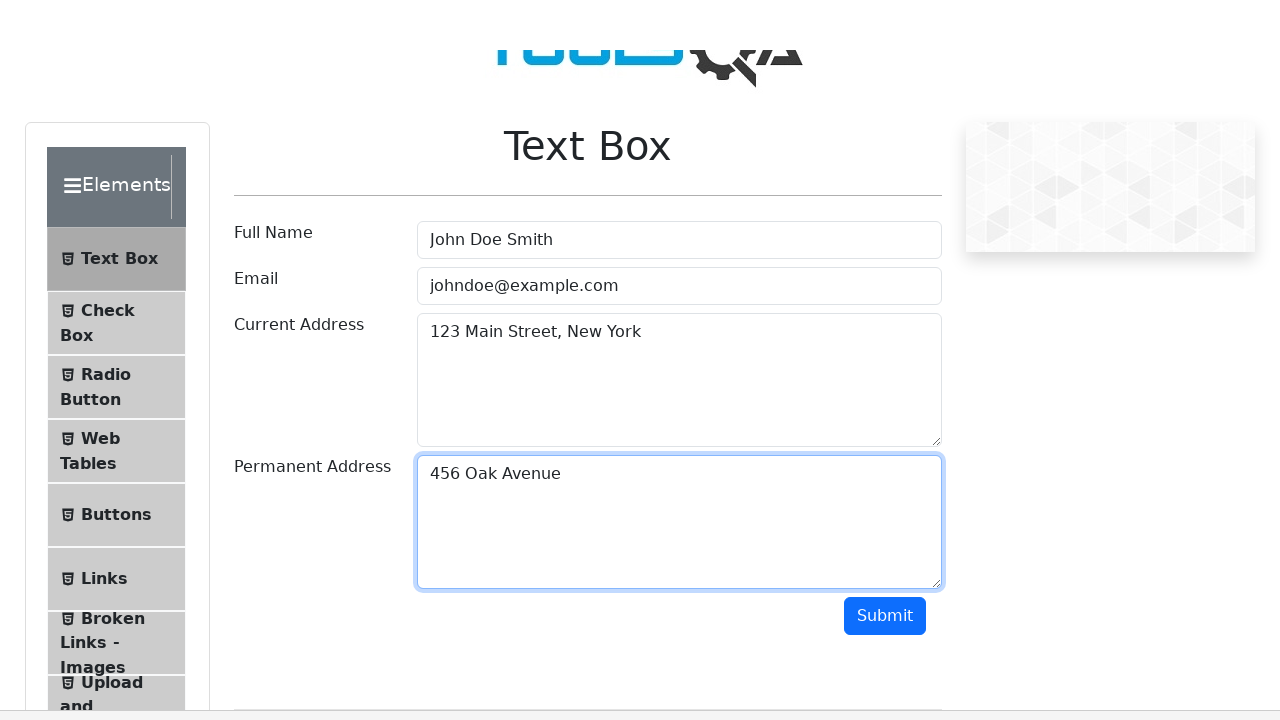

Clicked submit button to submit the form at (885, 368) on #submit
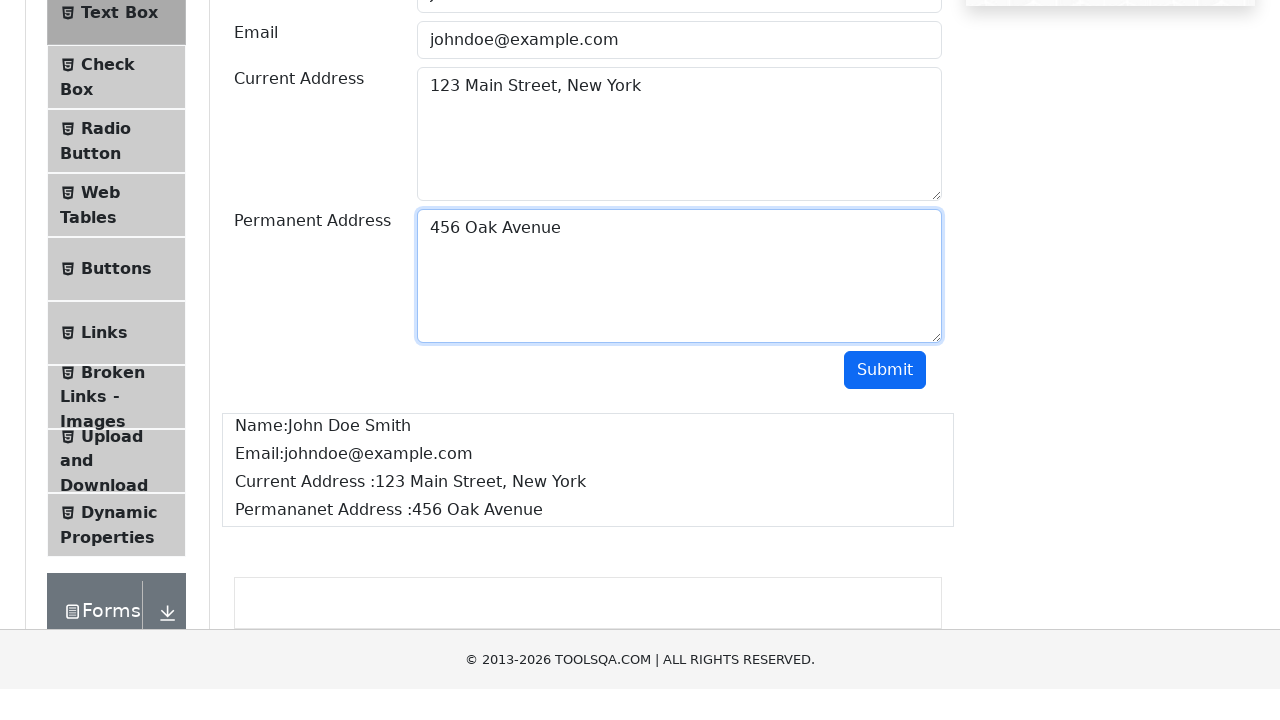

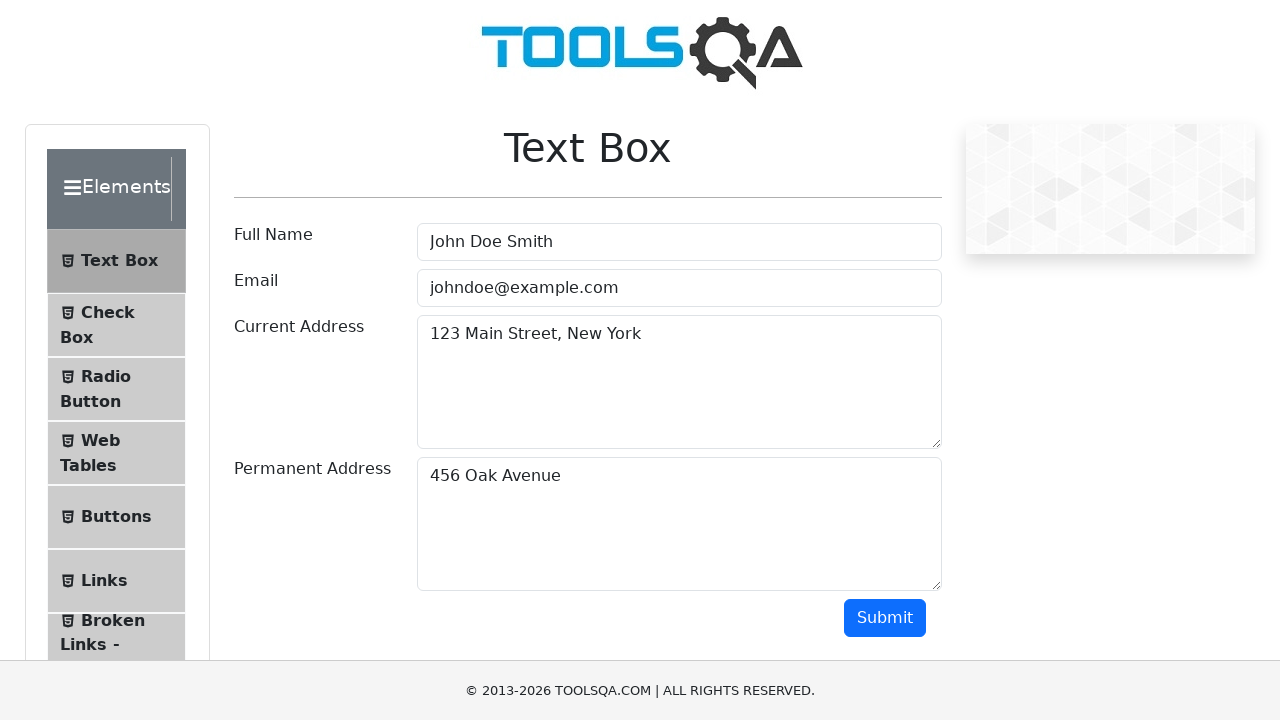